Tests dynamic element creation by clicking the "Add Element" button multiple times to create delete buttons

Starting URL: http://the-internet.herokuapp.com/add_remove_elements/

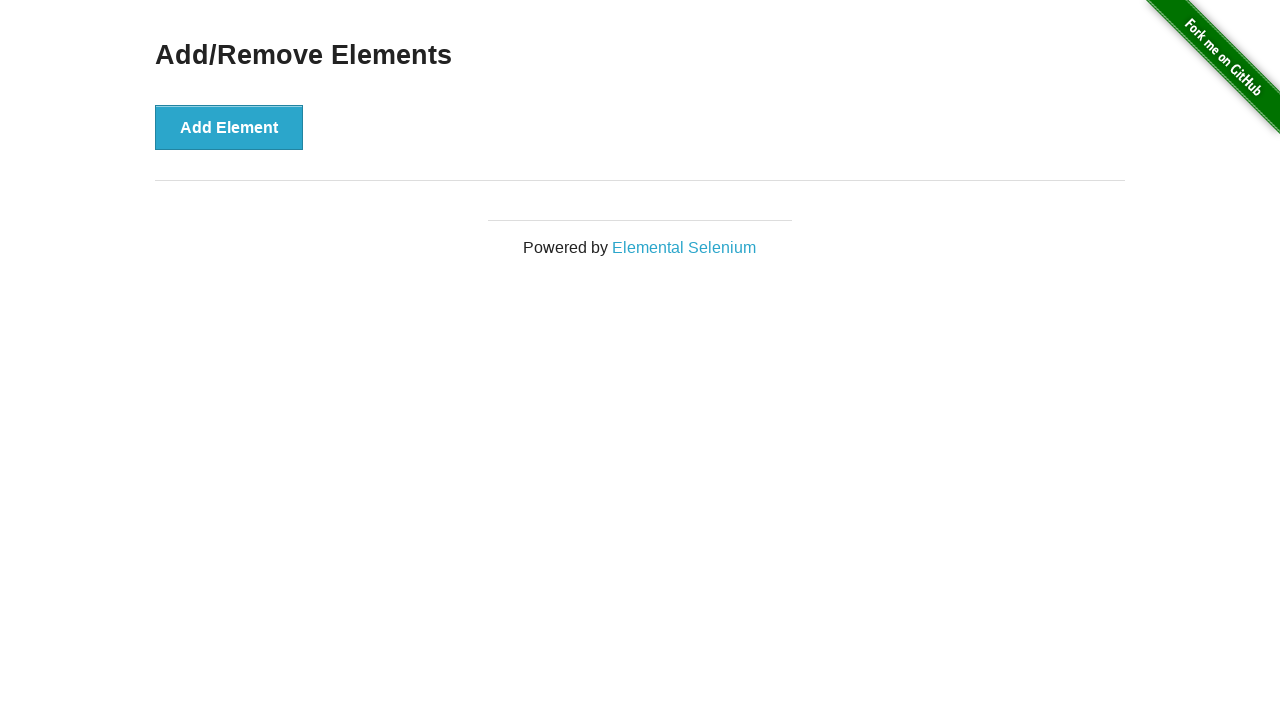

Clicked 'Add Element' button to create a delete button at (229, 127) on xpath=//button[text()='Add Element']
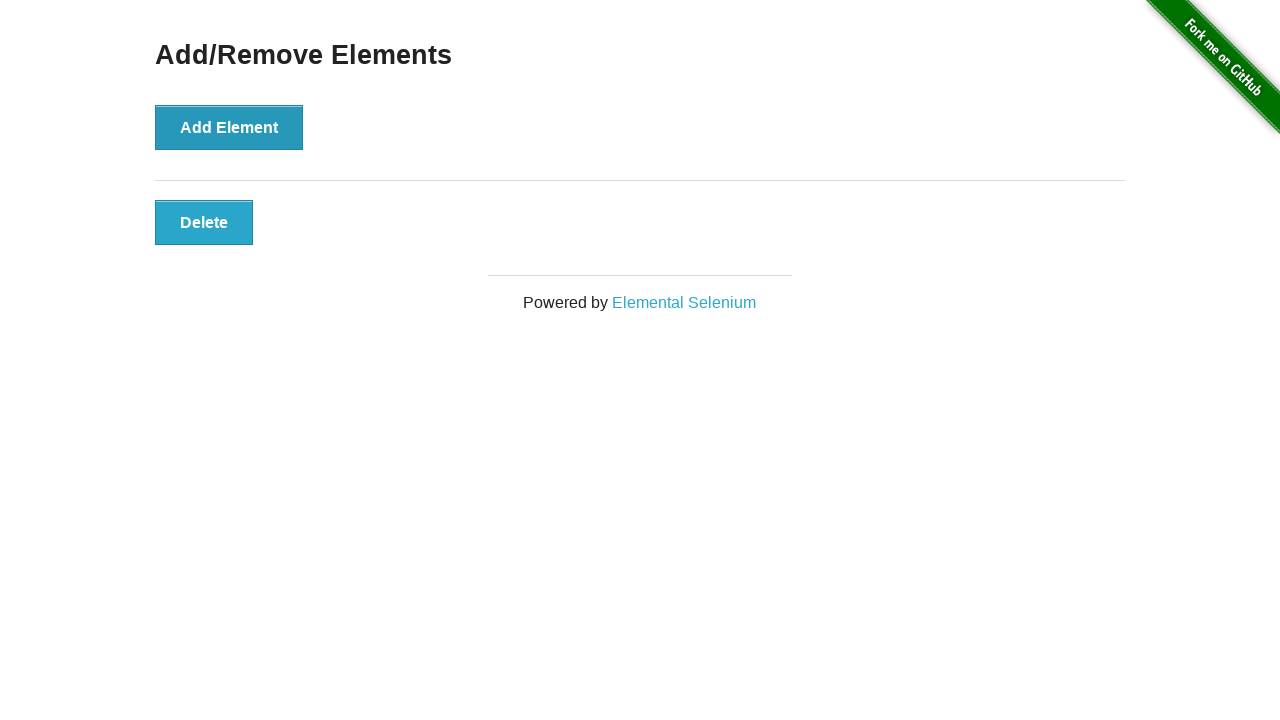

Clicked 'Add Element' button to create a delete button at (229, 127) on xpath=//button[text()='Add Element']
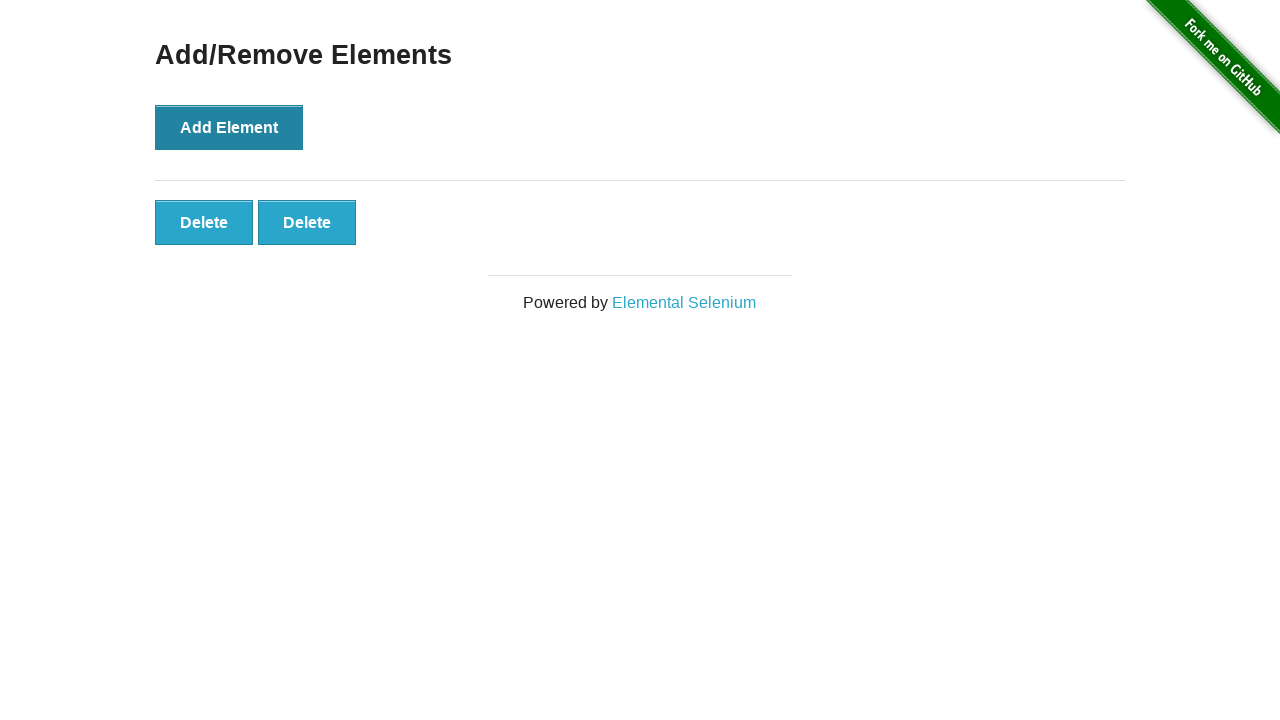

Clicked 'Add Element' button to create a delete button at (229, 127) on xpath=//button[text()='Add Element']
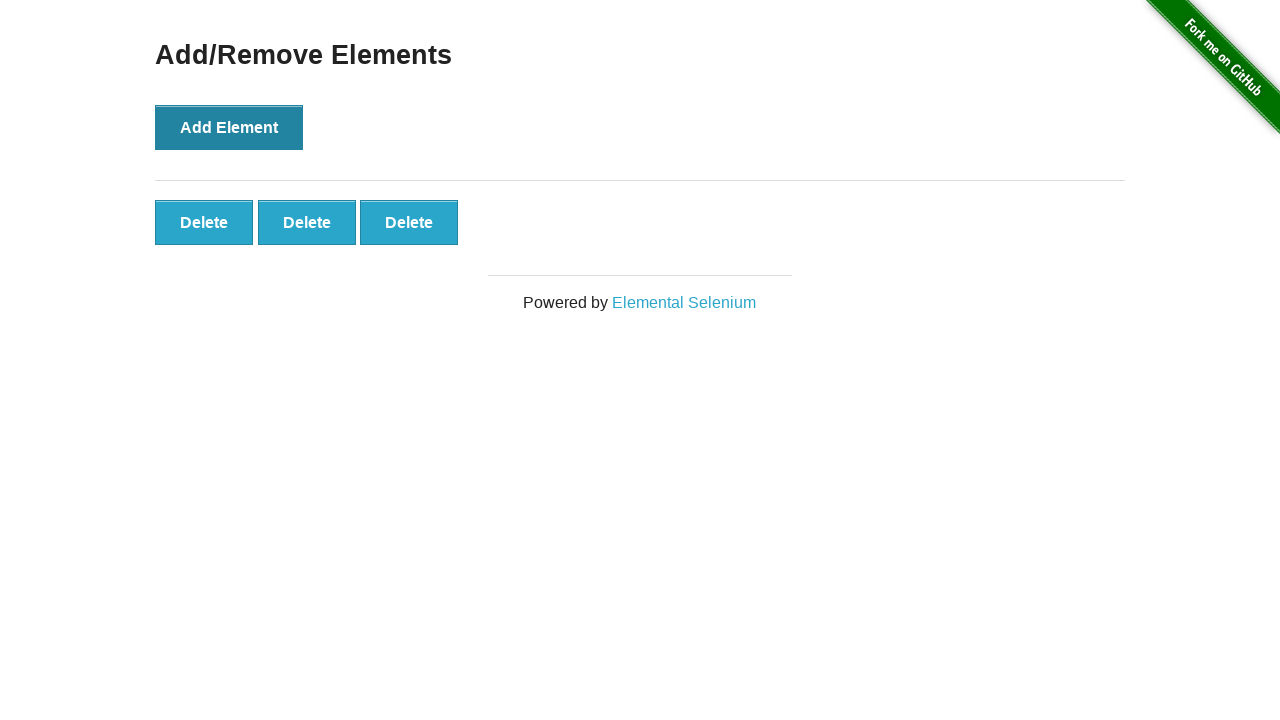

Clicked 'Add Element' button to create a delete button at (229, 127) on xpath=//button[text()='Add Element']
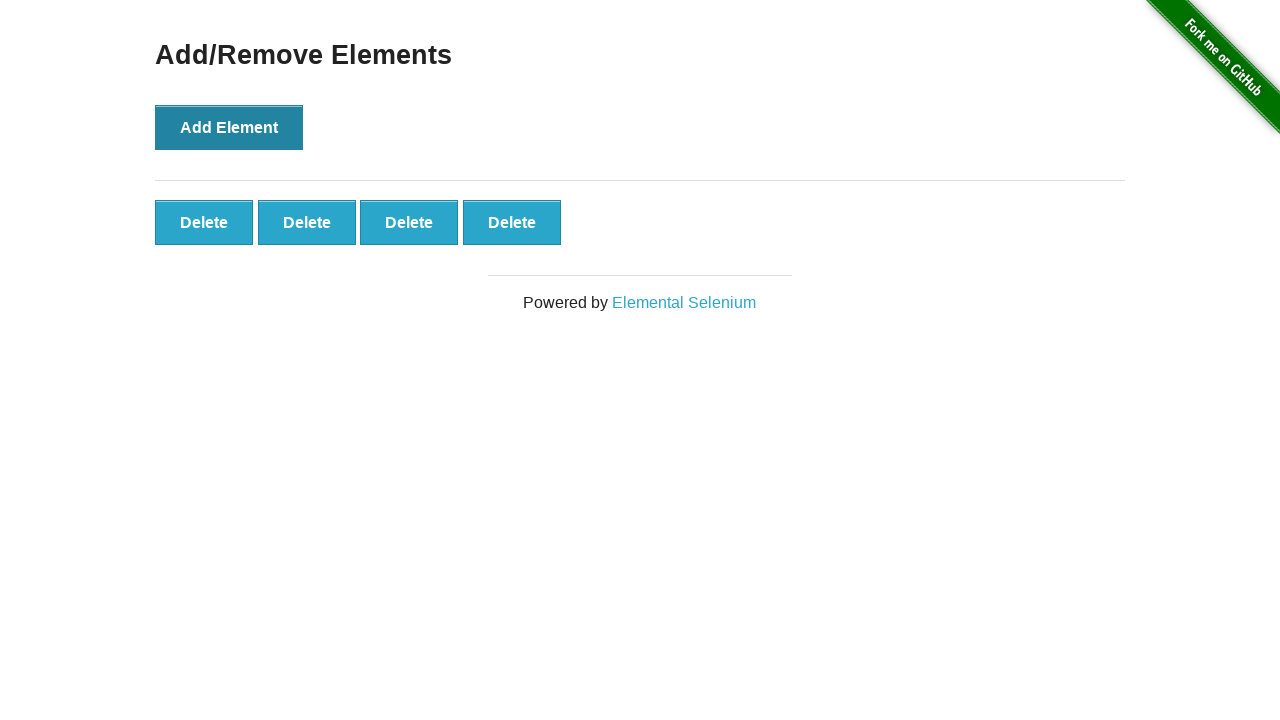

Clicked 'Add Element' button to create a delete button at (229, 127) on xpath=//button[text()='Add Element']
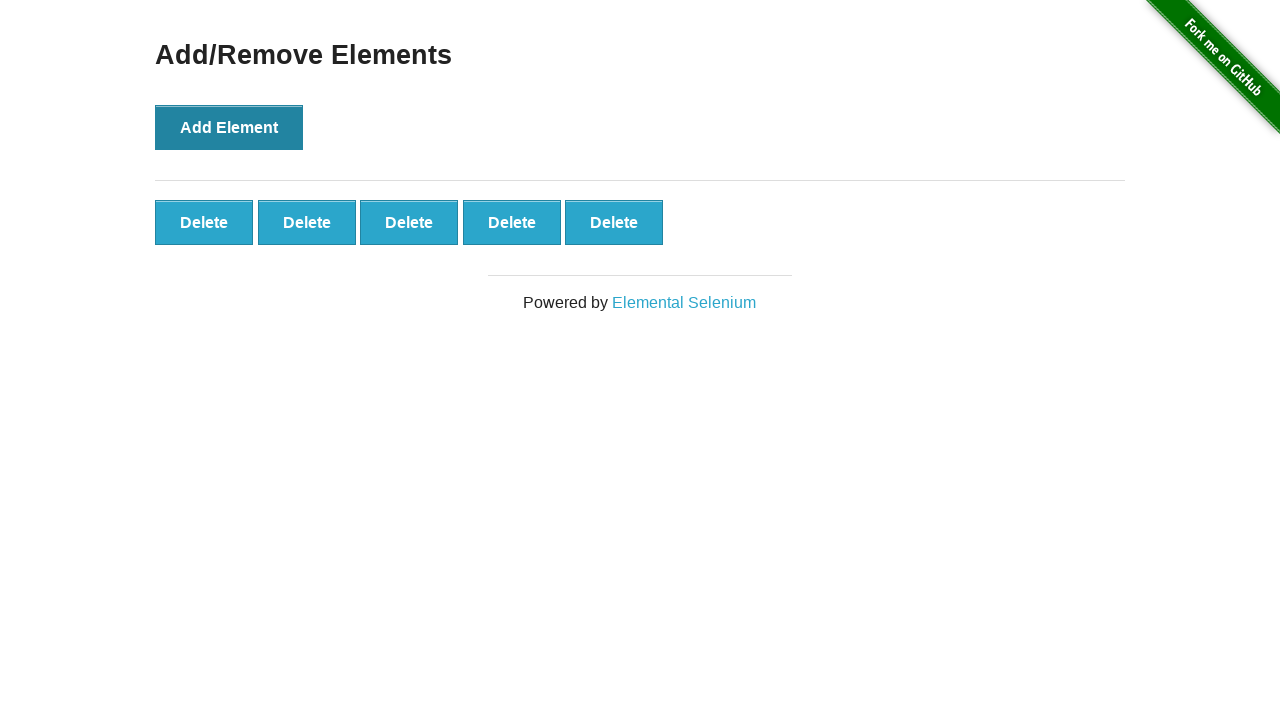

Waited for delete buttons to appear
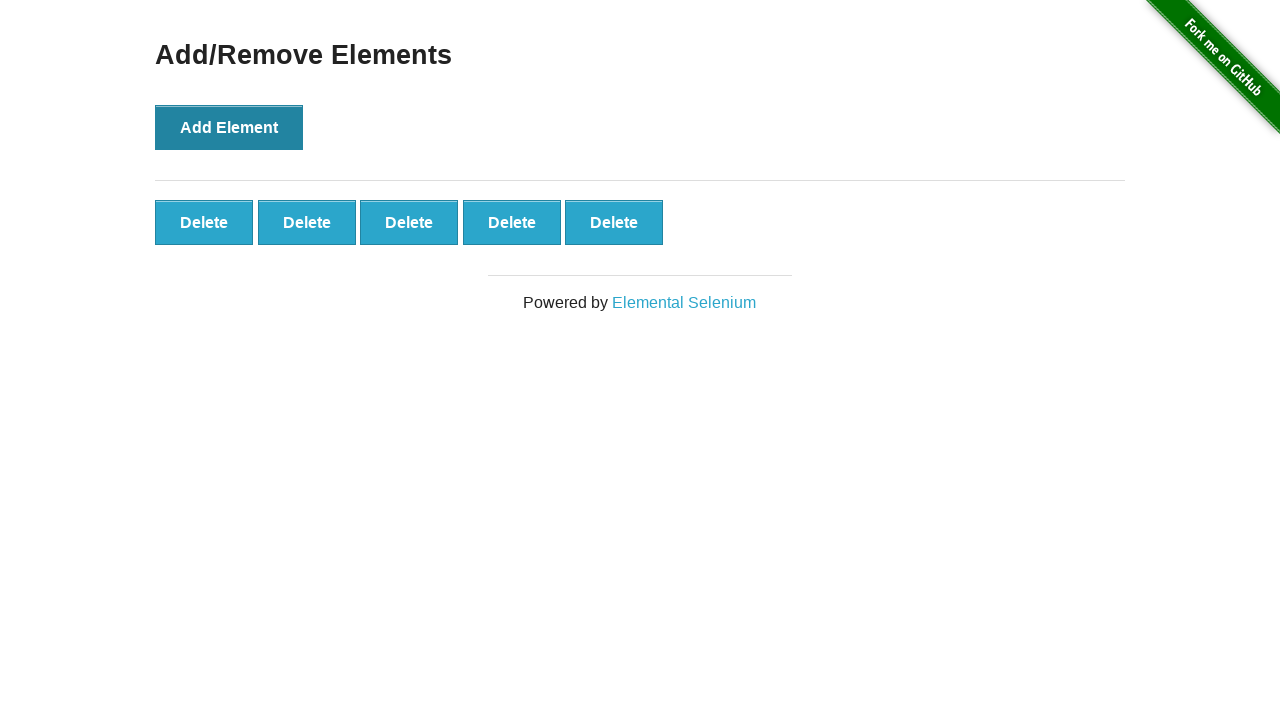

Located all 5 delete buttons
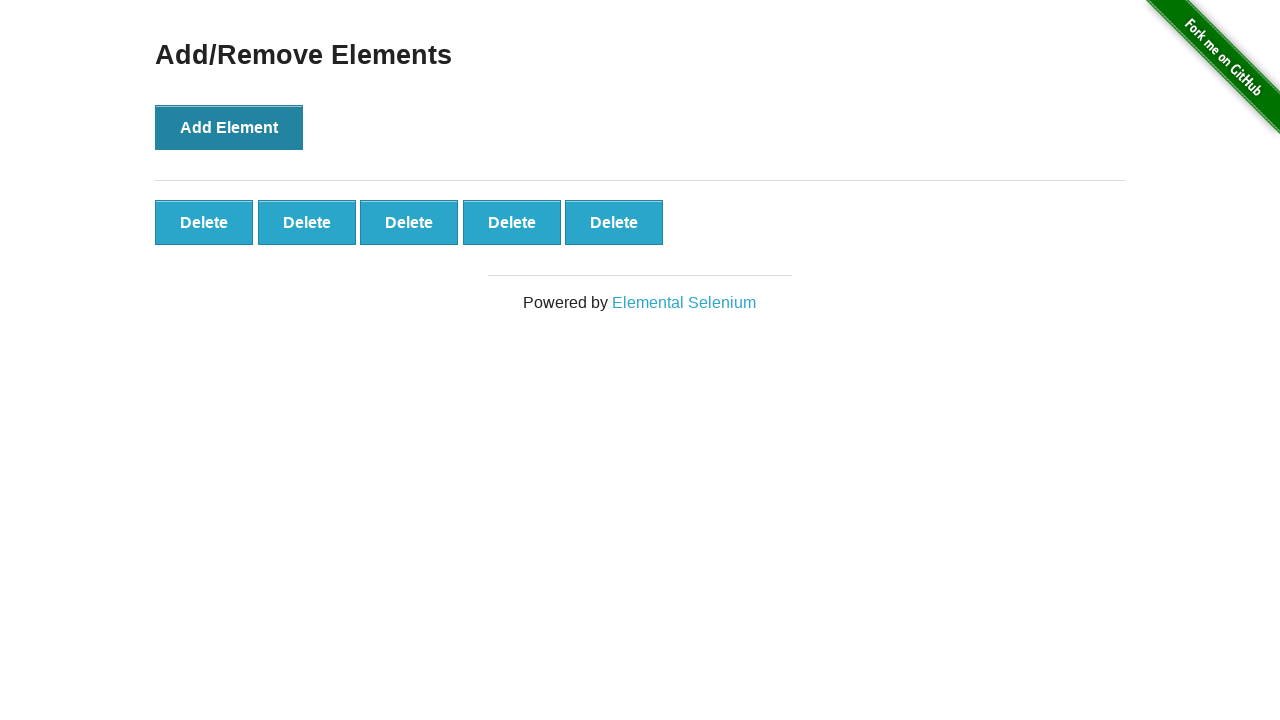

Verified that exactly 5 delete buttons were created
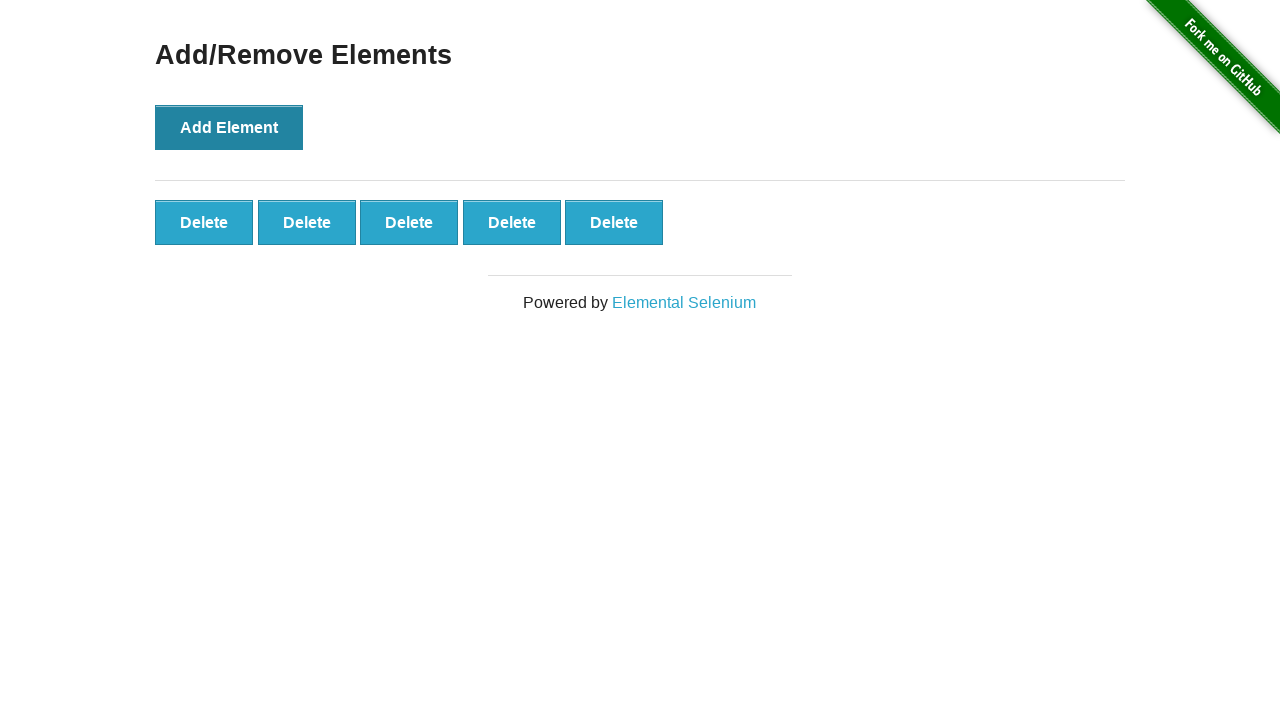

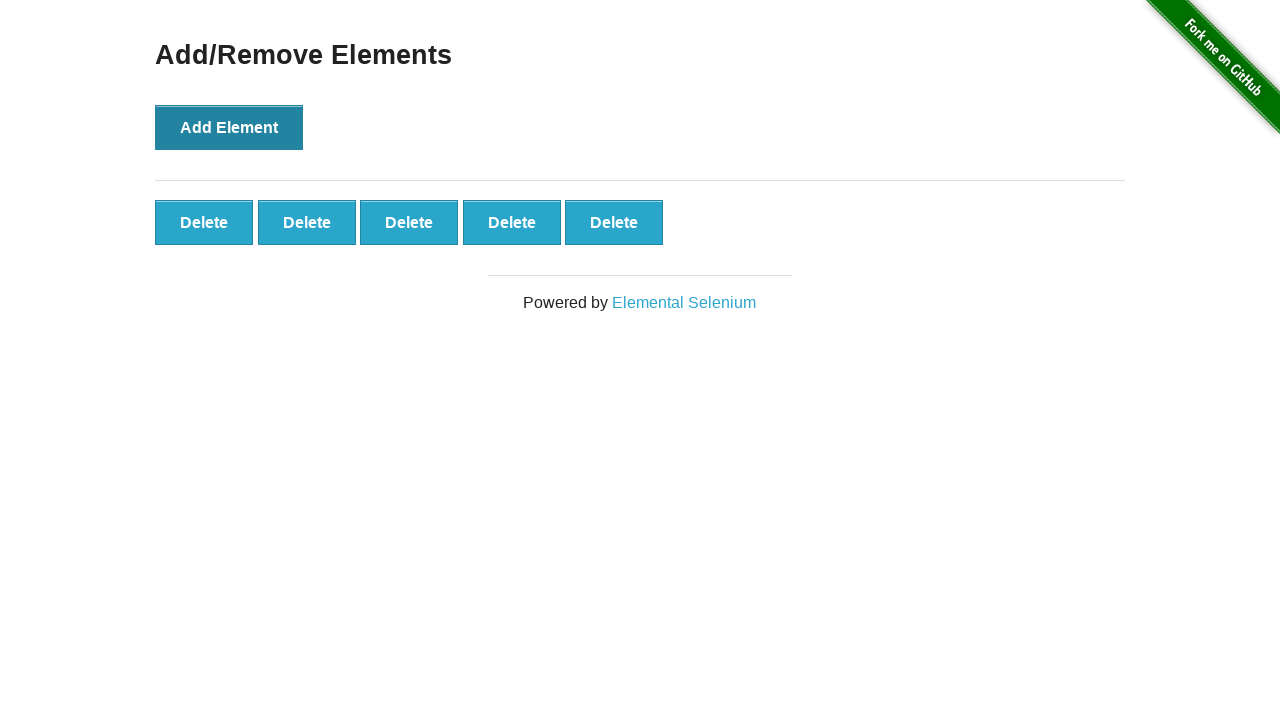